Tests the calculator multiplication operation by entering two numbers, selecting times operation, and clicking calculate

Starting URL: https://testpages.eviltester.com/styled/calculator

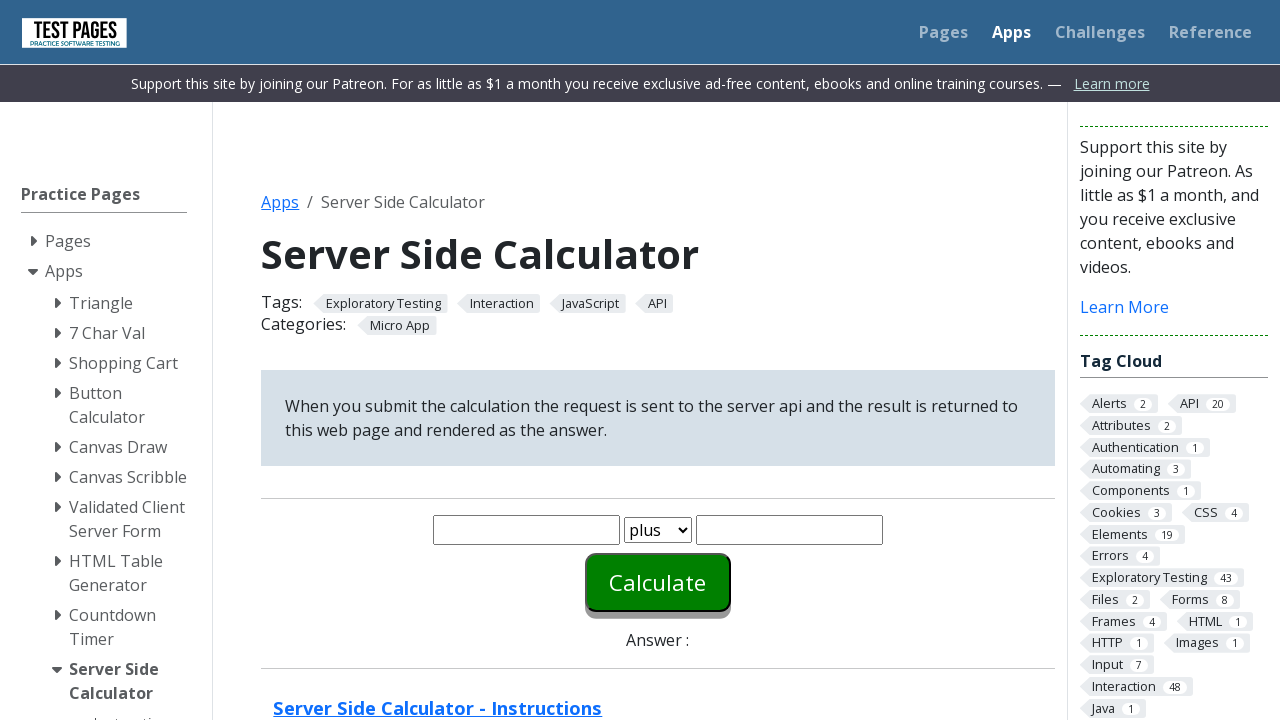

Entered first number '6' in the calculator on #number1
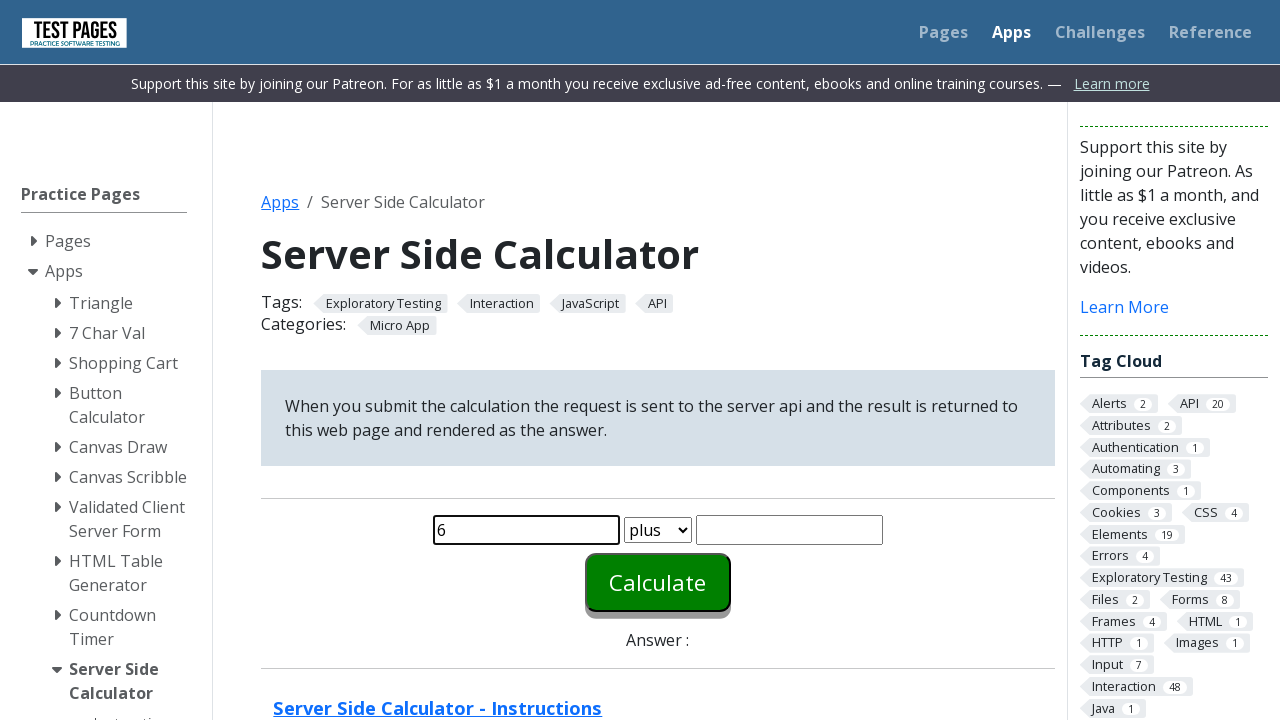

Entered second number '2' in the calculator on #number2
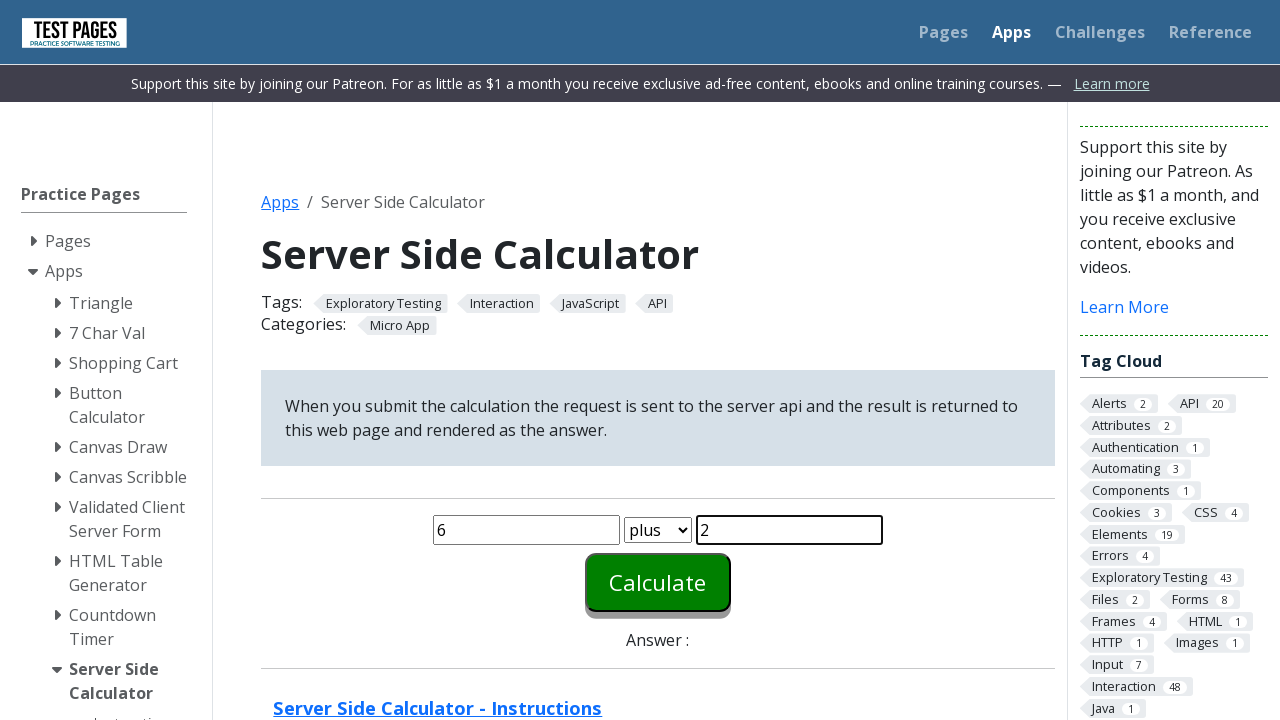

Selected multiplication (times) operation on #function
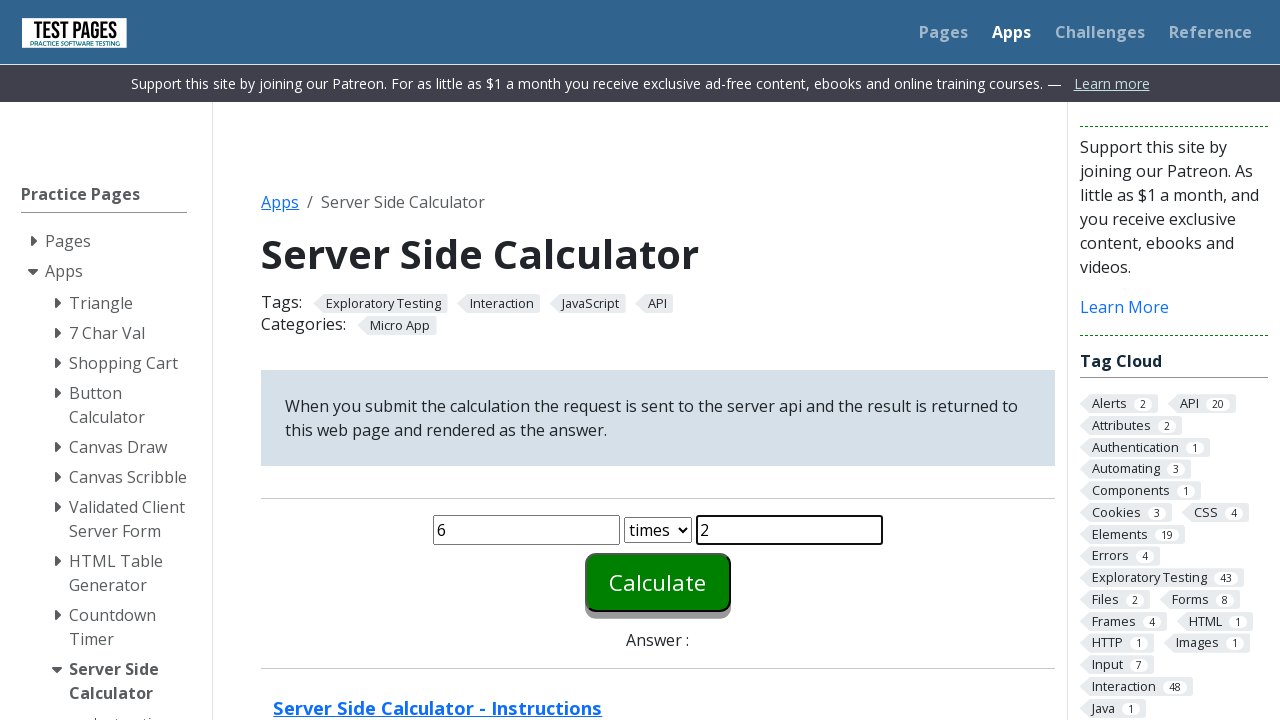

Clicked Calculate button to compute 6 × 2 at (658, 582) on #calculate
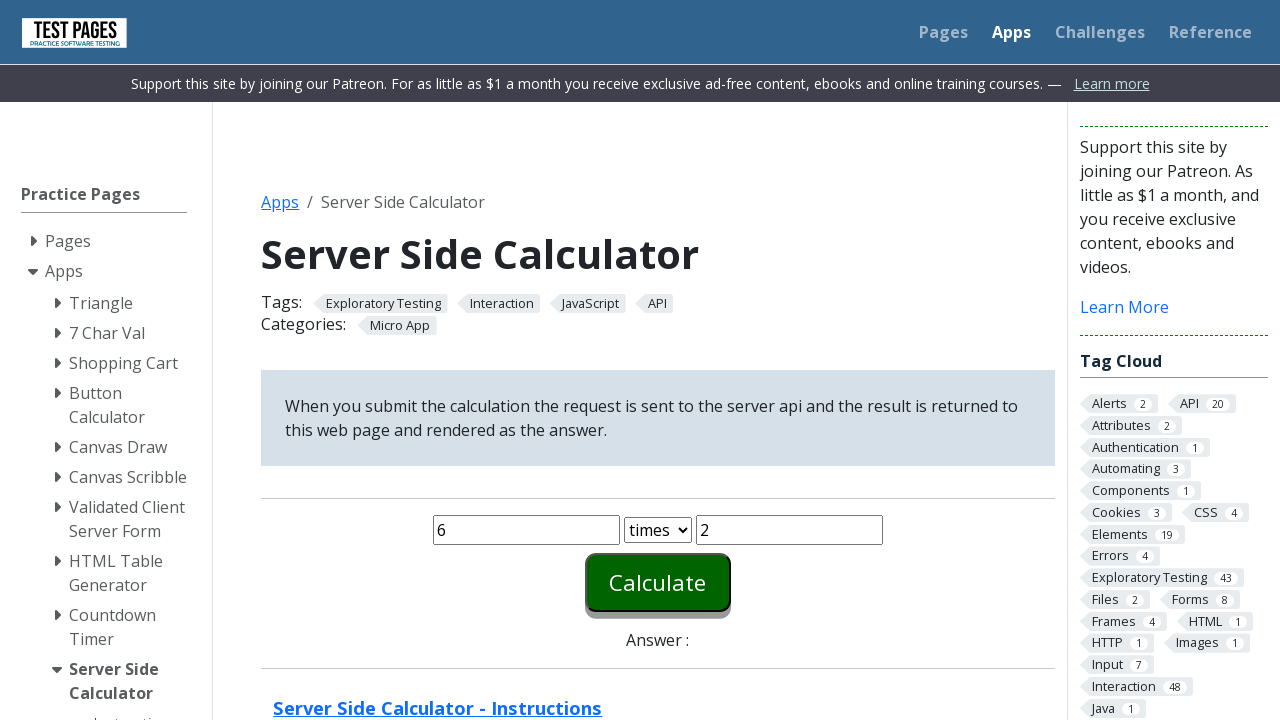

Multiplication result loaded and displayed
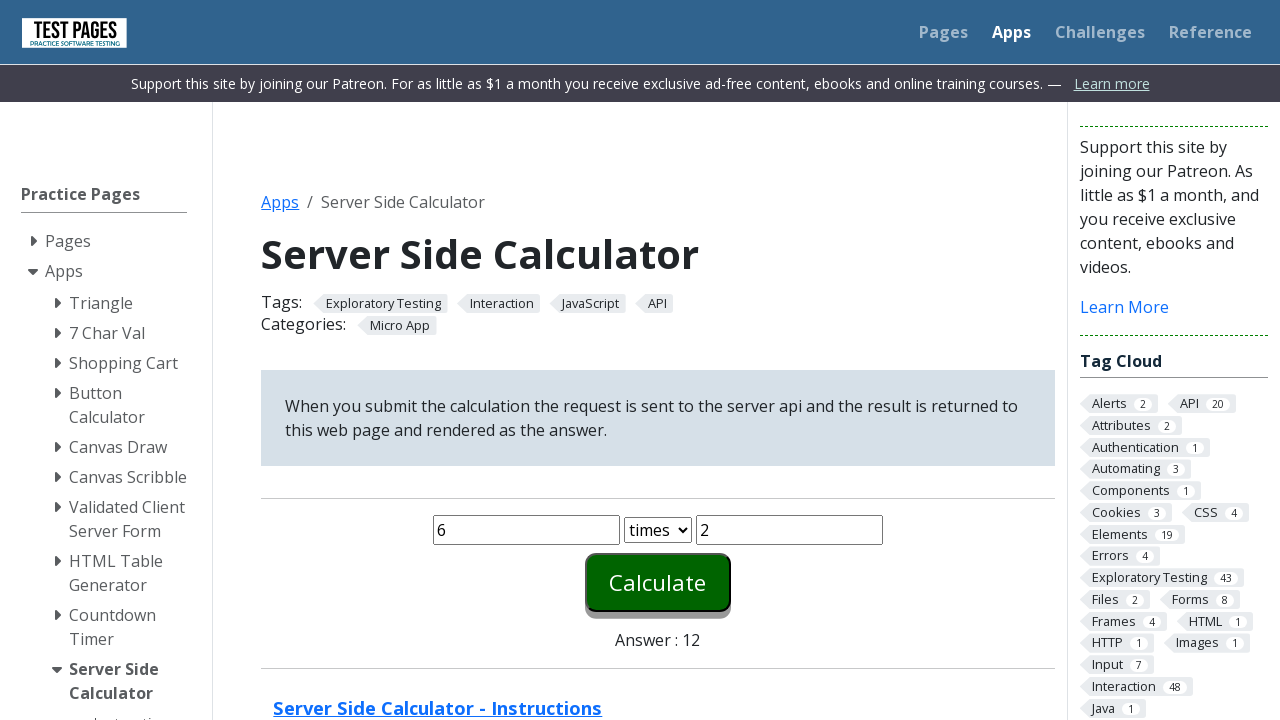

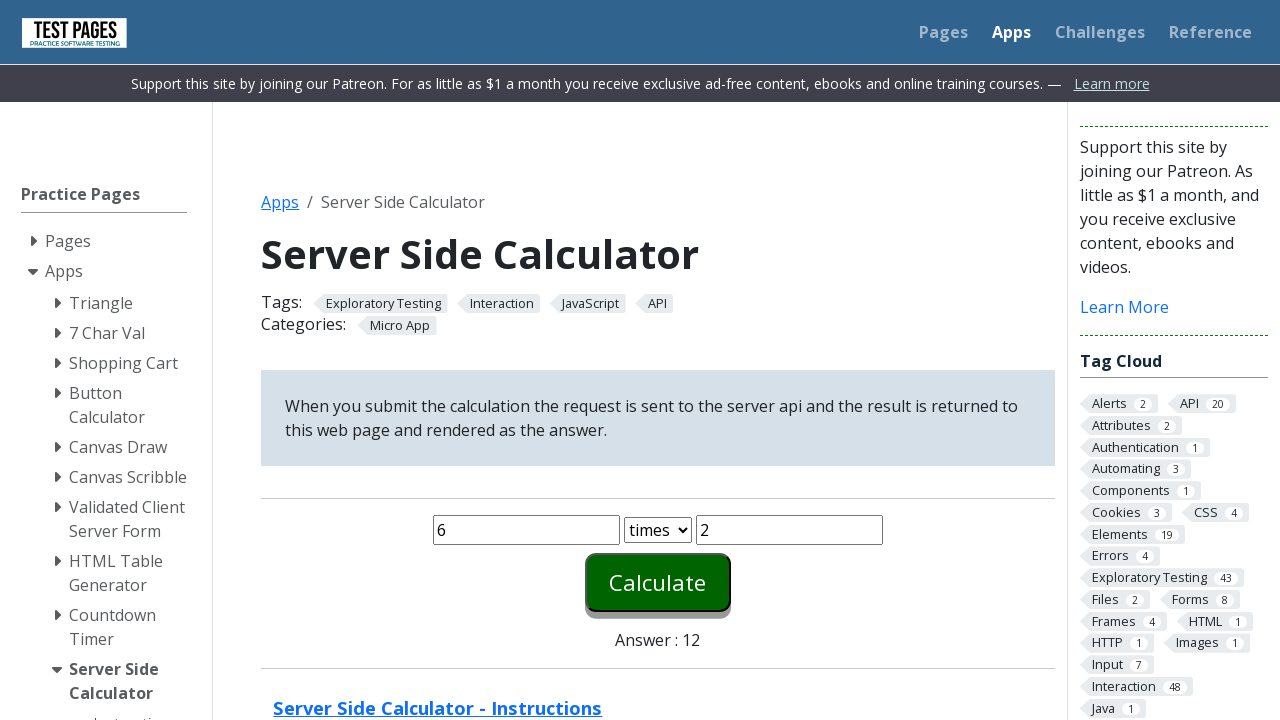